Tests contact form submission by filling out form fields and clicking the submit button using JavaScript executor

Starting URL: https://automationtesting.co.uk/contactForm.html

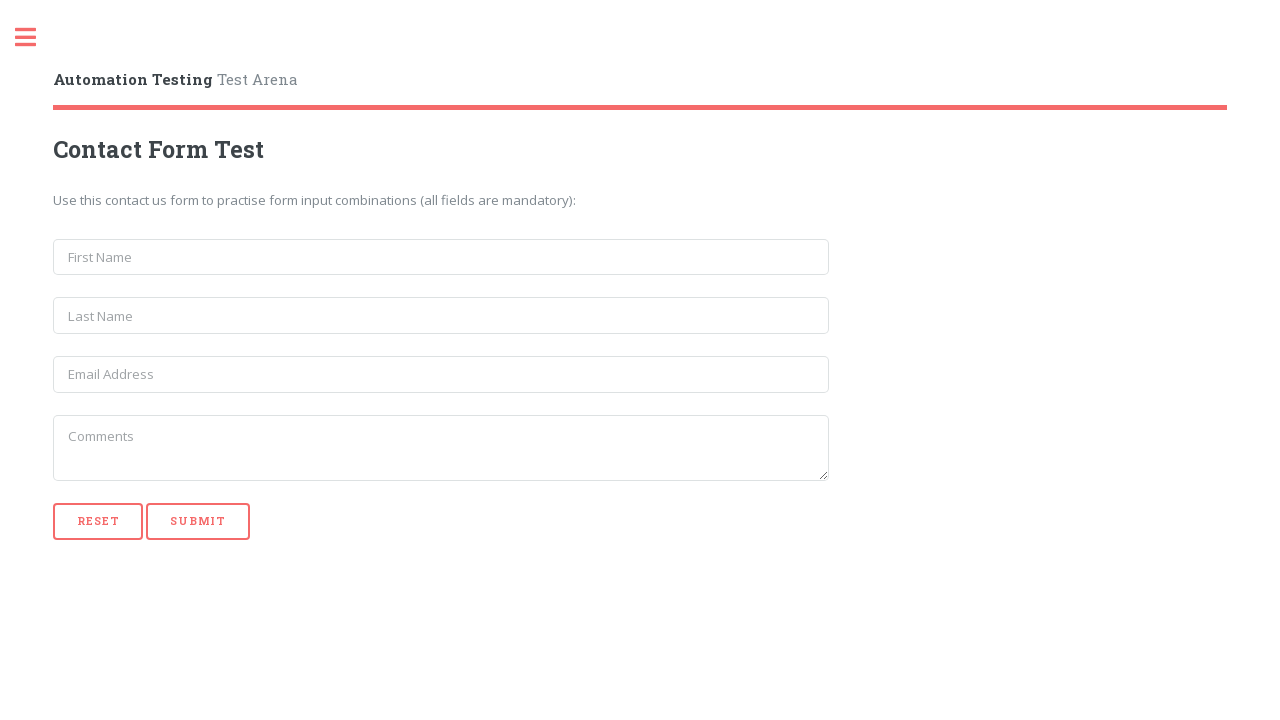

Filled first name field with 'Joanna' on input[name='first_name']
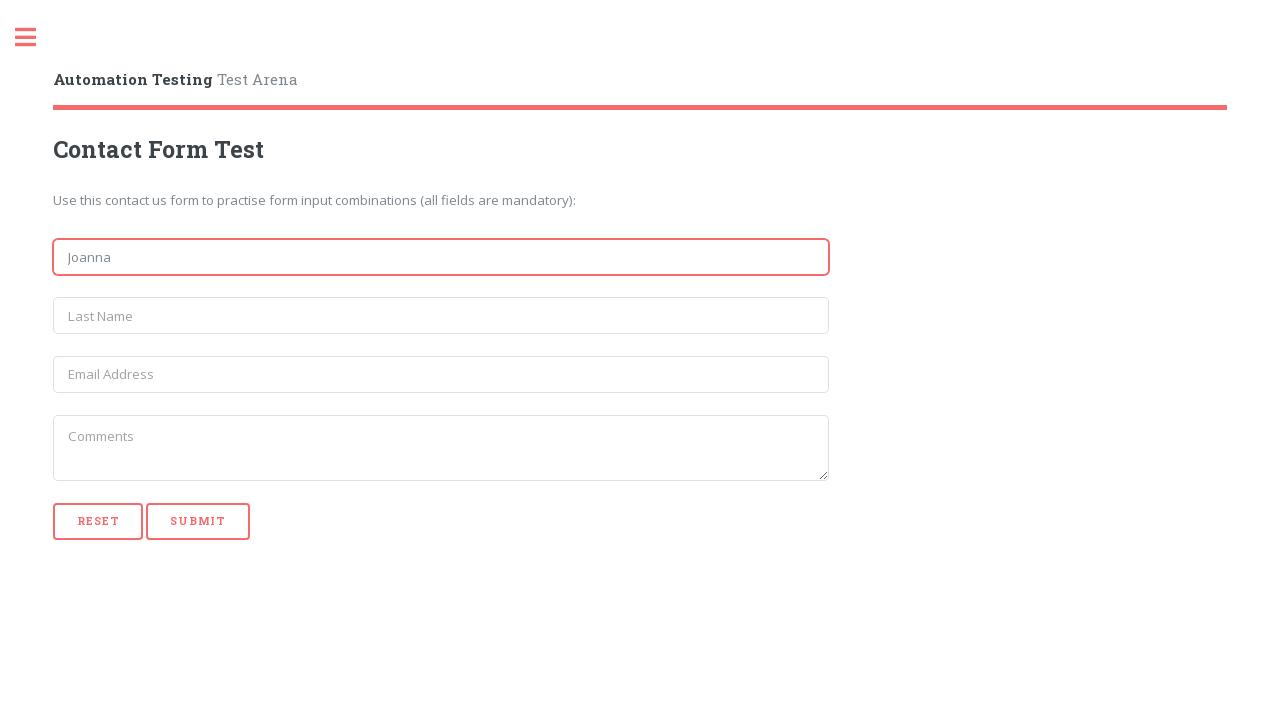

Filled last name field with 'Nowak' on input[name='last_name']
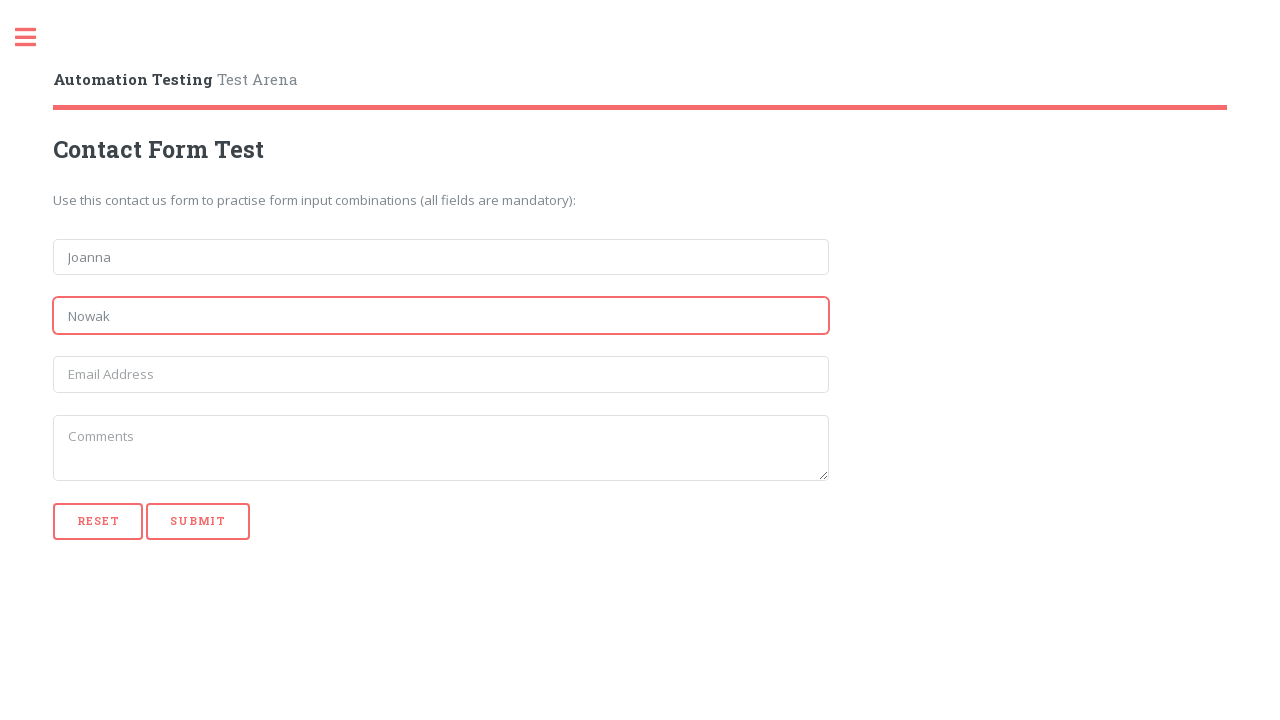

Filled email field with 'nowak@wp.pl' on input[name='email']
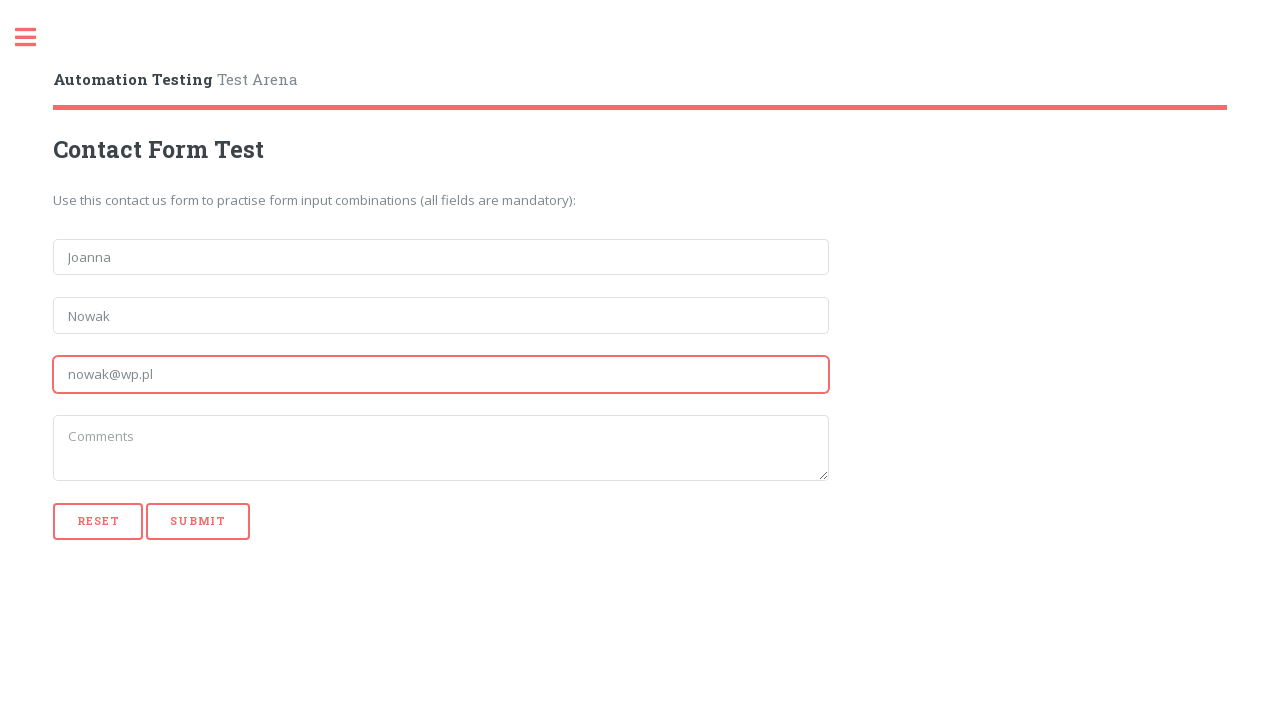

Filled message field with 'Call me' on textarea[name='message']
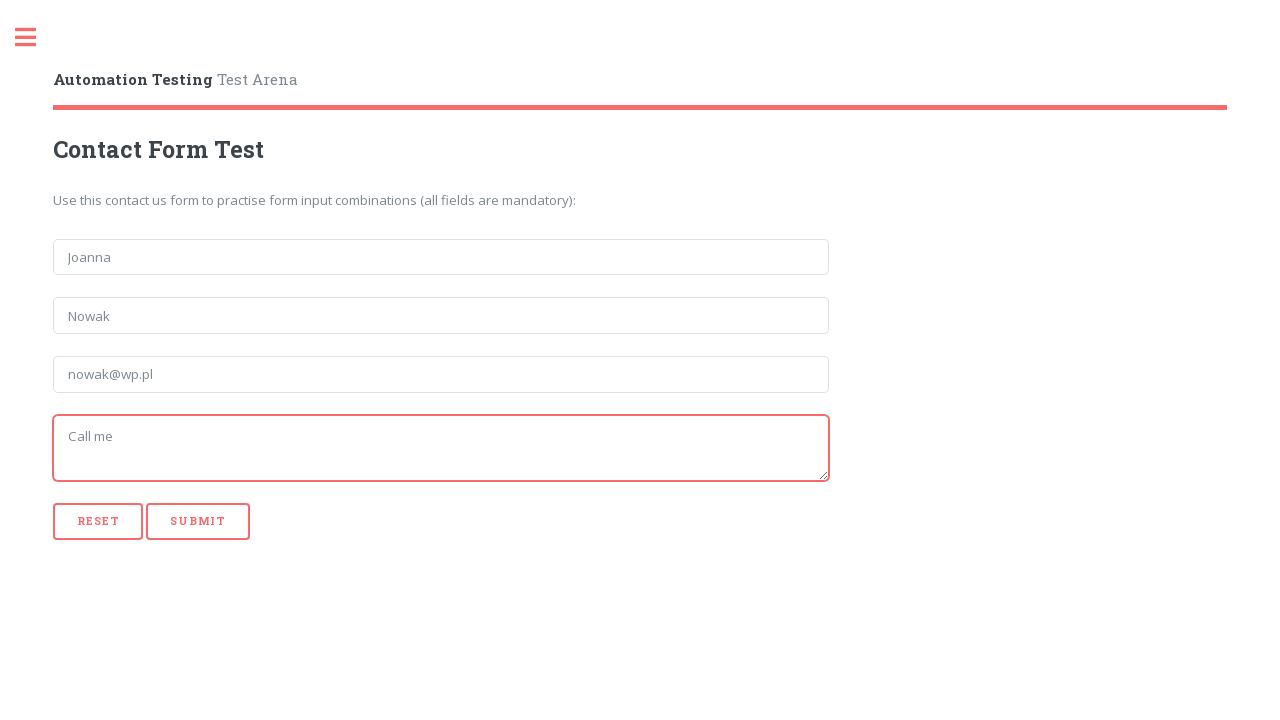

Clicked submit button using JavaScript executor
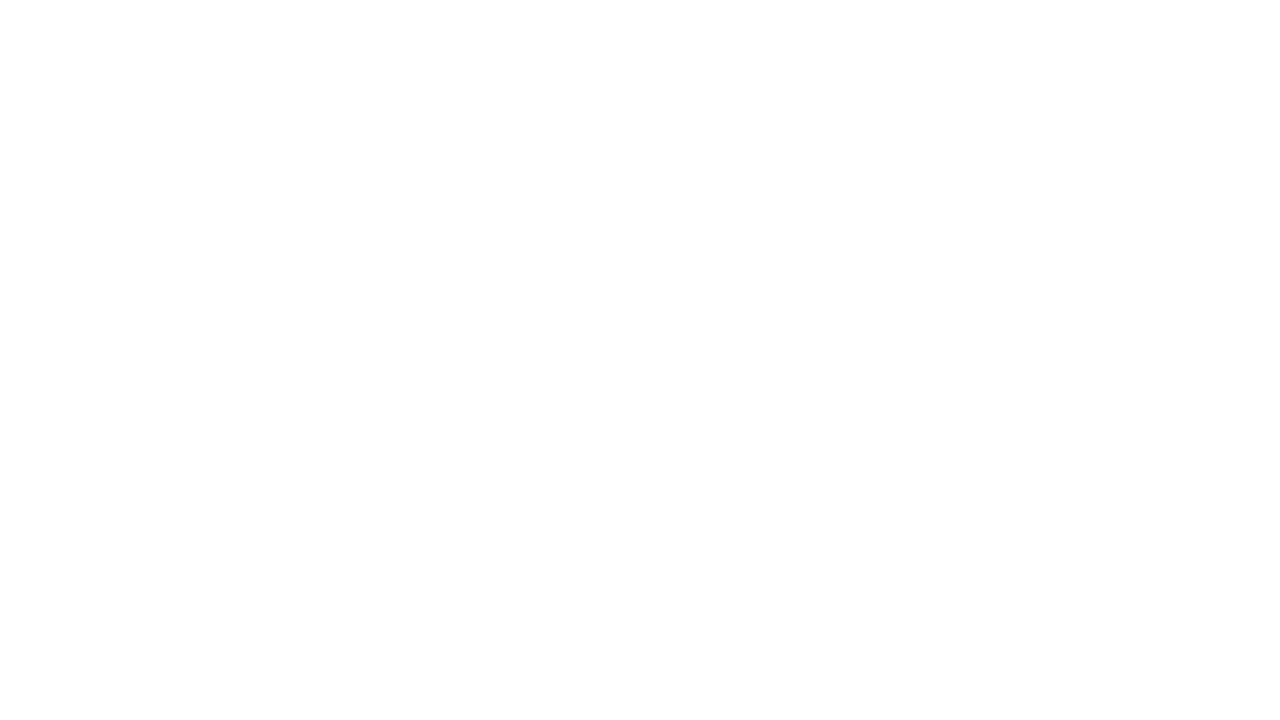

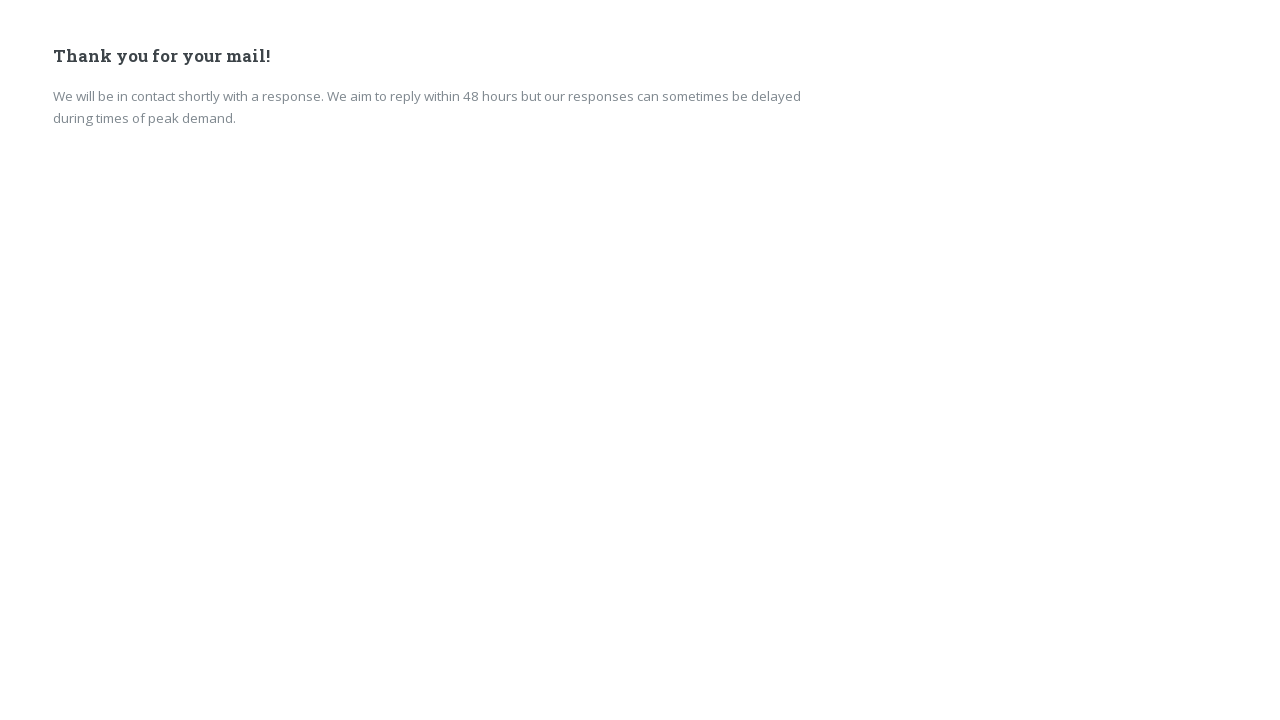